Tests adding todo items by creating two items and verifying they appear in the list correctly

Starting URL: https://demo.playwright.dev/todomvc

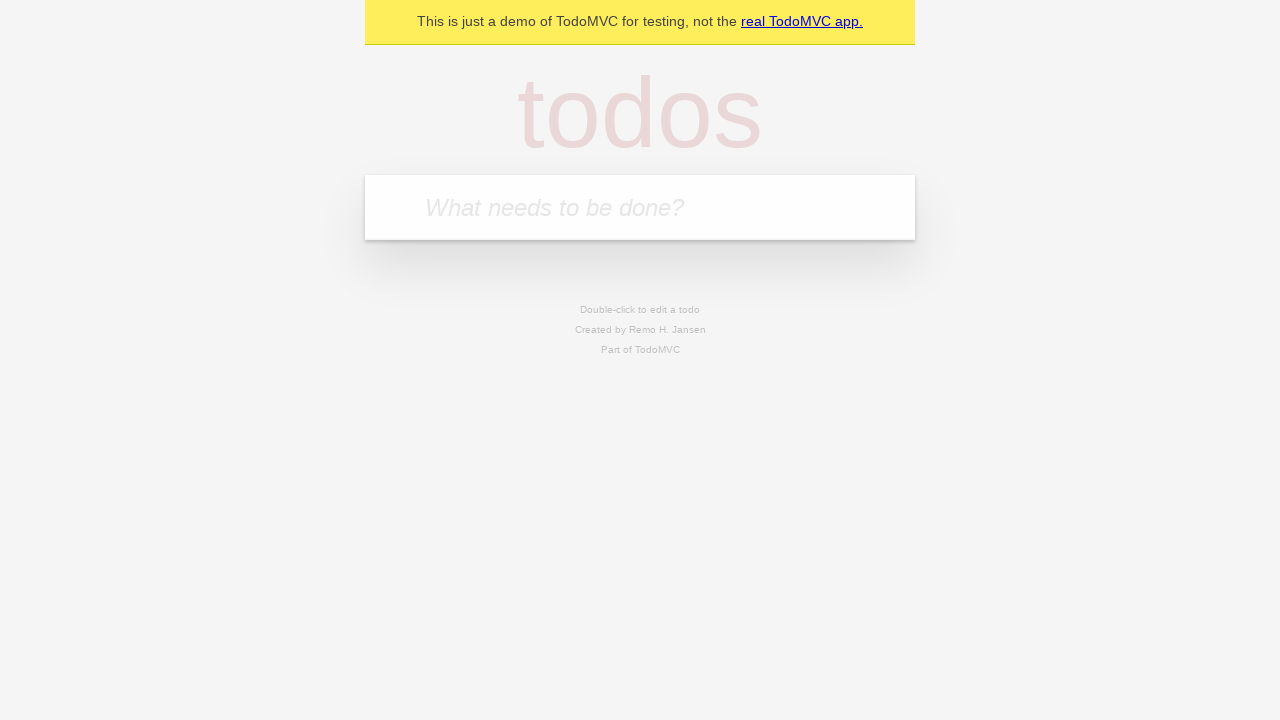

Filled new todo input with 'buy some cheese' on .new-todo
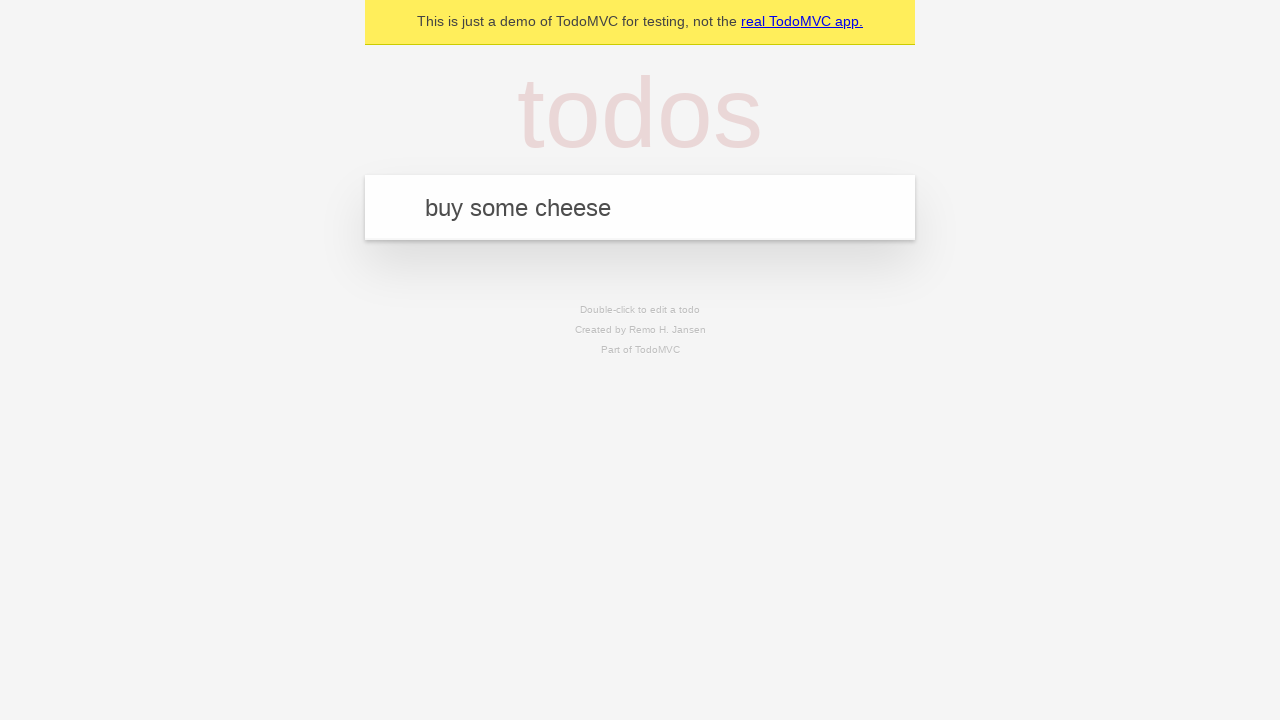

Pressed Enter to create first todo item on .new-todo
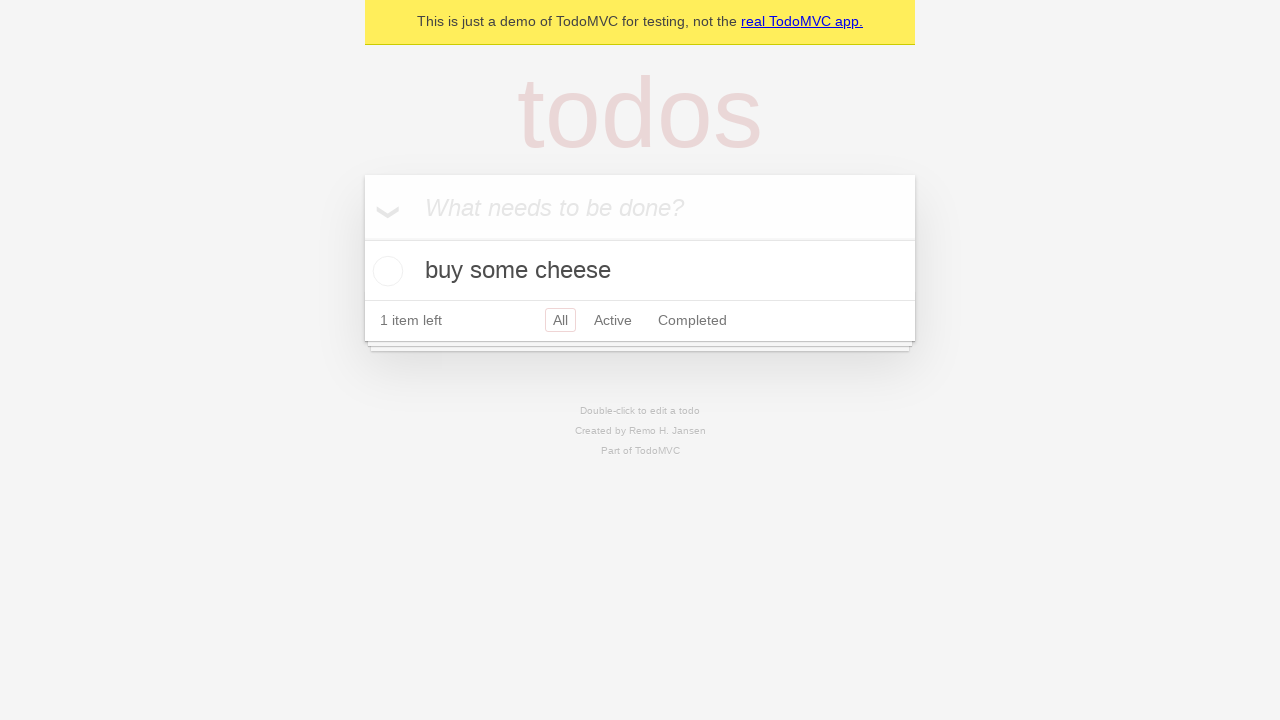

First todo item appeared in the list
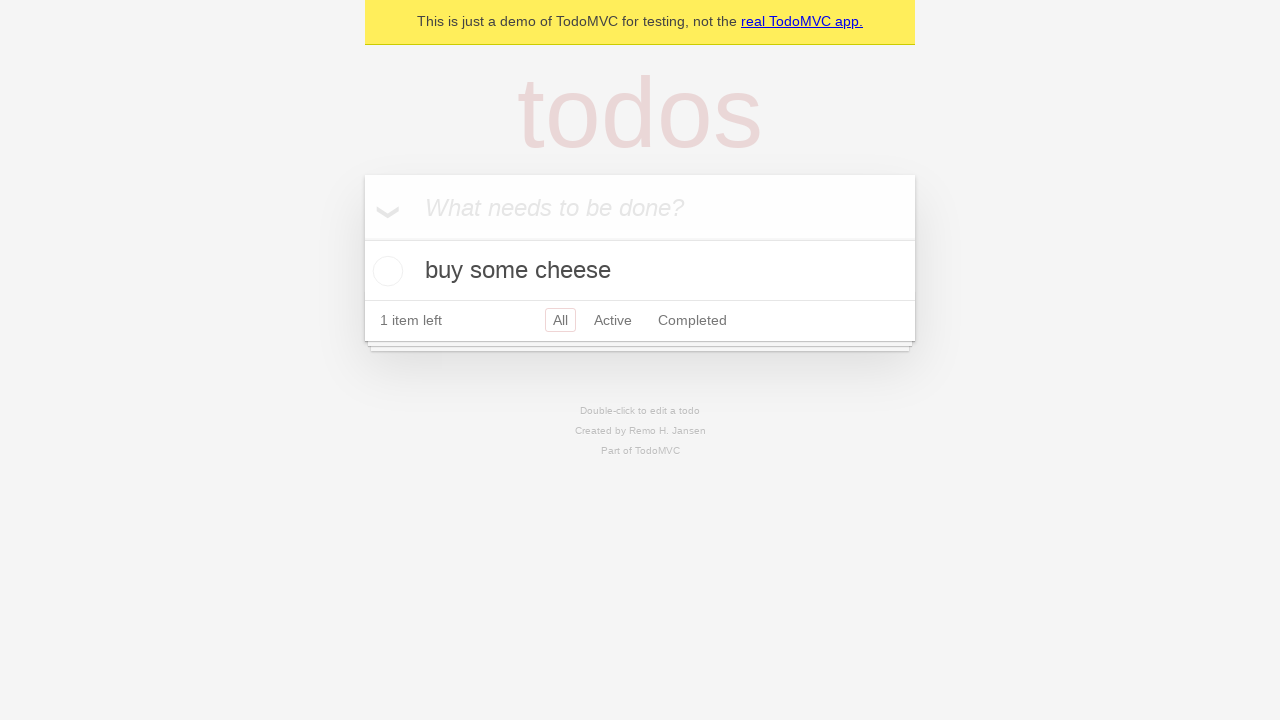

Filled new todo input with 'feed the cat' on .new-todo
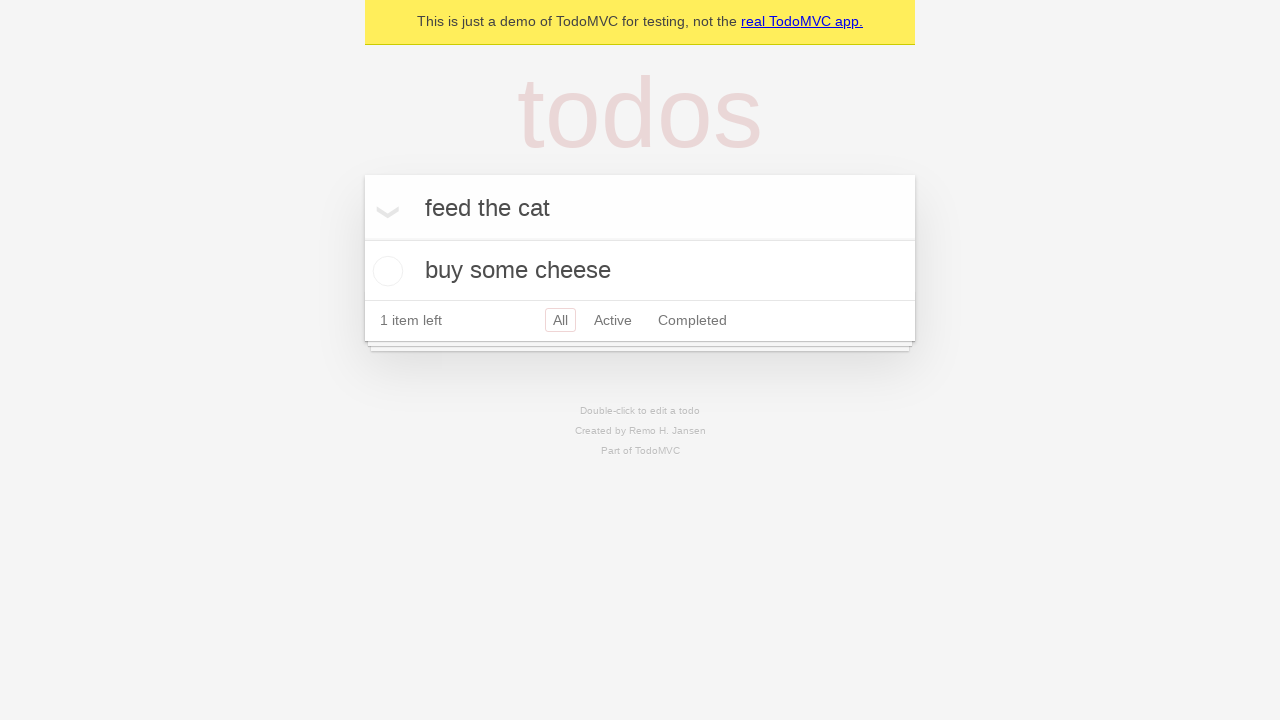

Pressed Enter to create second todo item on .new-todo
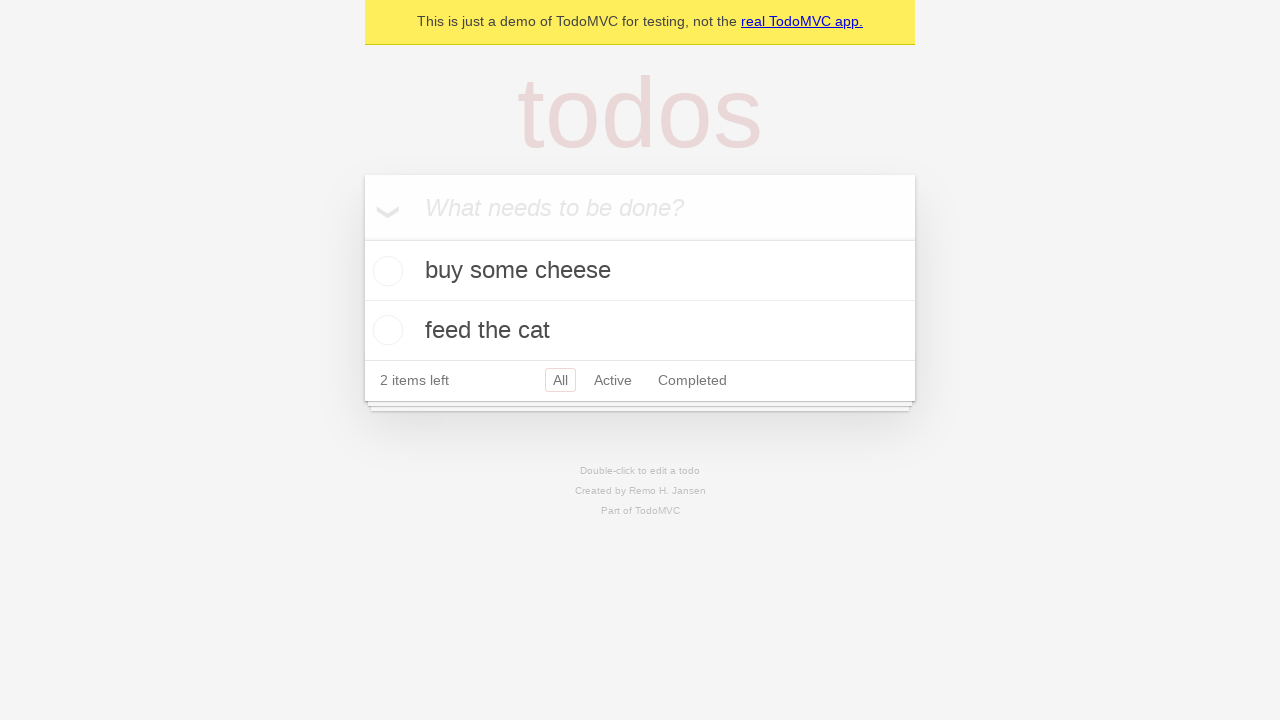

Second todo item appeared in the list
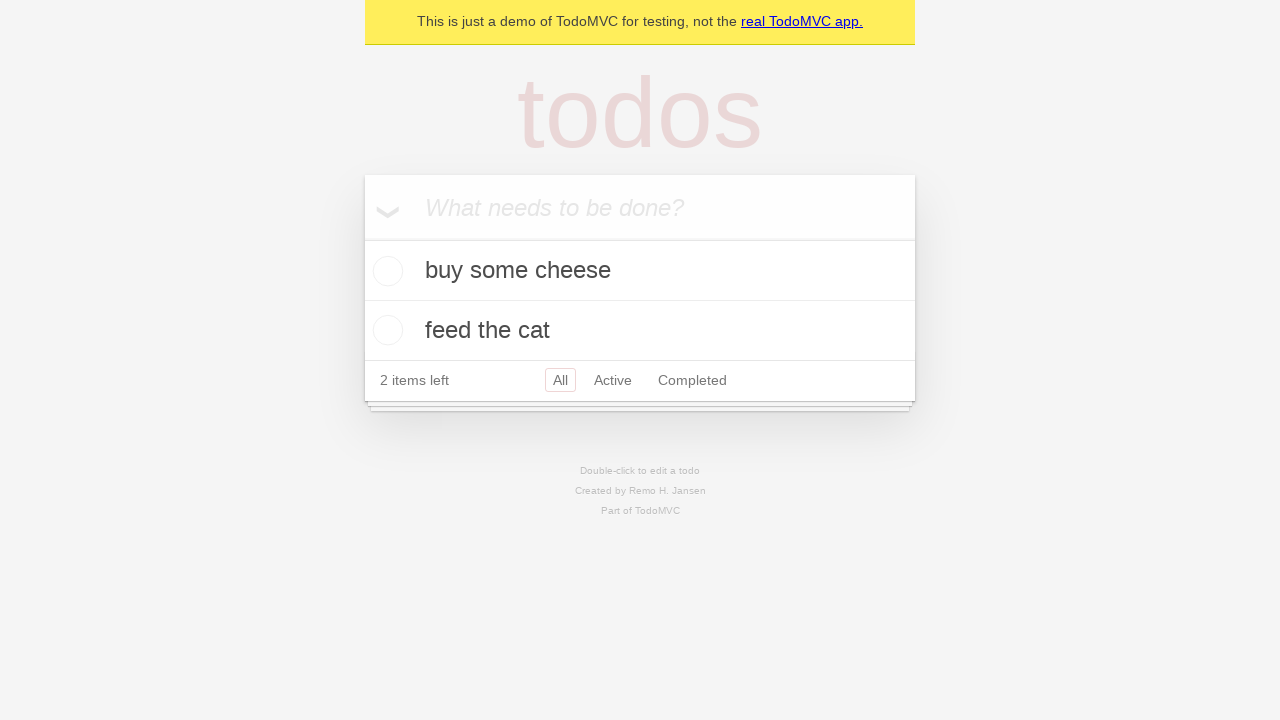

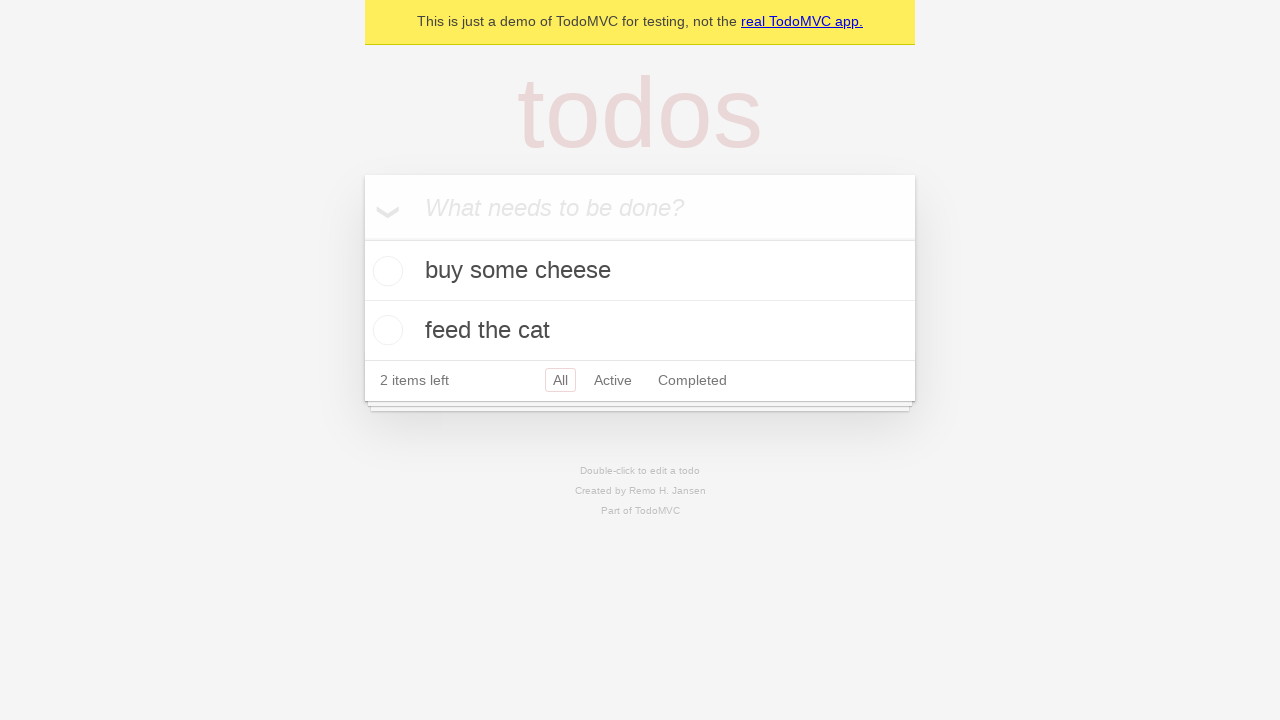